Tests dropdown selection functionality by selecting different options using various methods (index, visible text, and value)

Starting URL: https://demoqa.com/select-menu

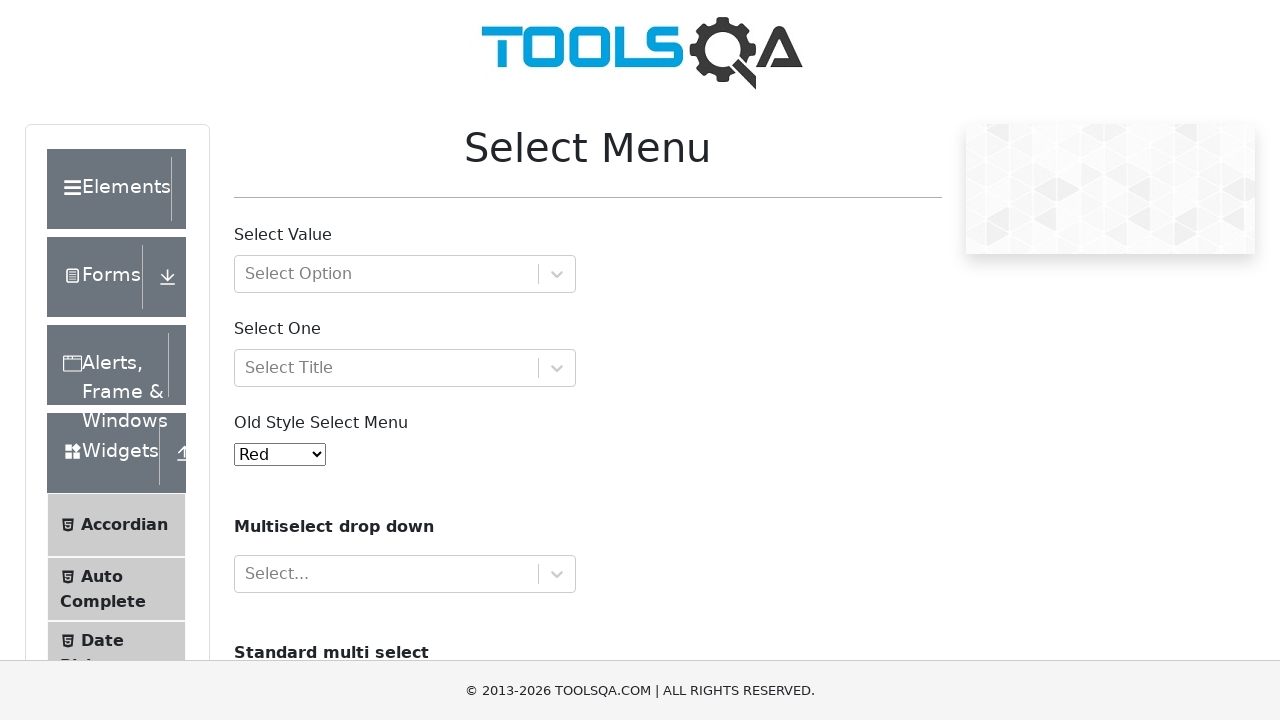

Located the old style select menu dropdown
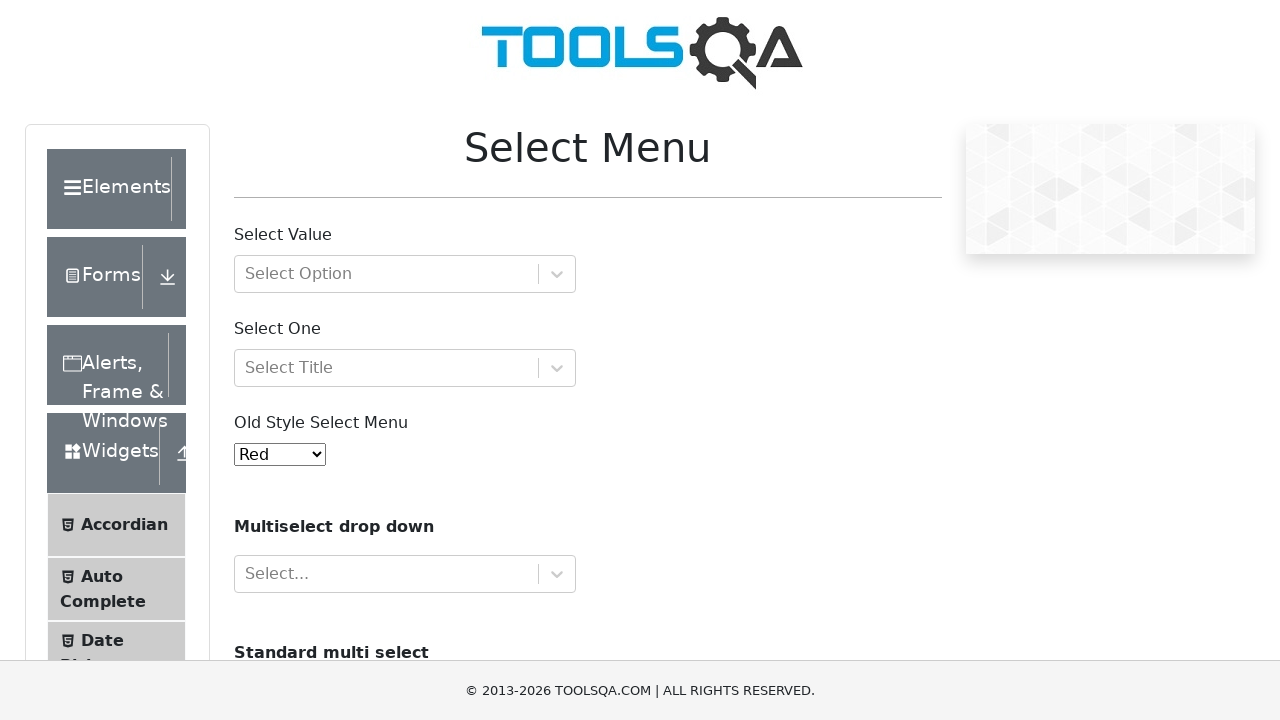

Selected 'Purple' option using index 3 on #oldSelectMenu
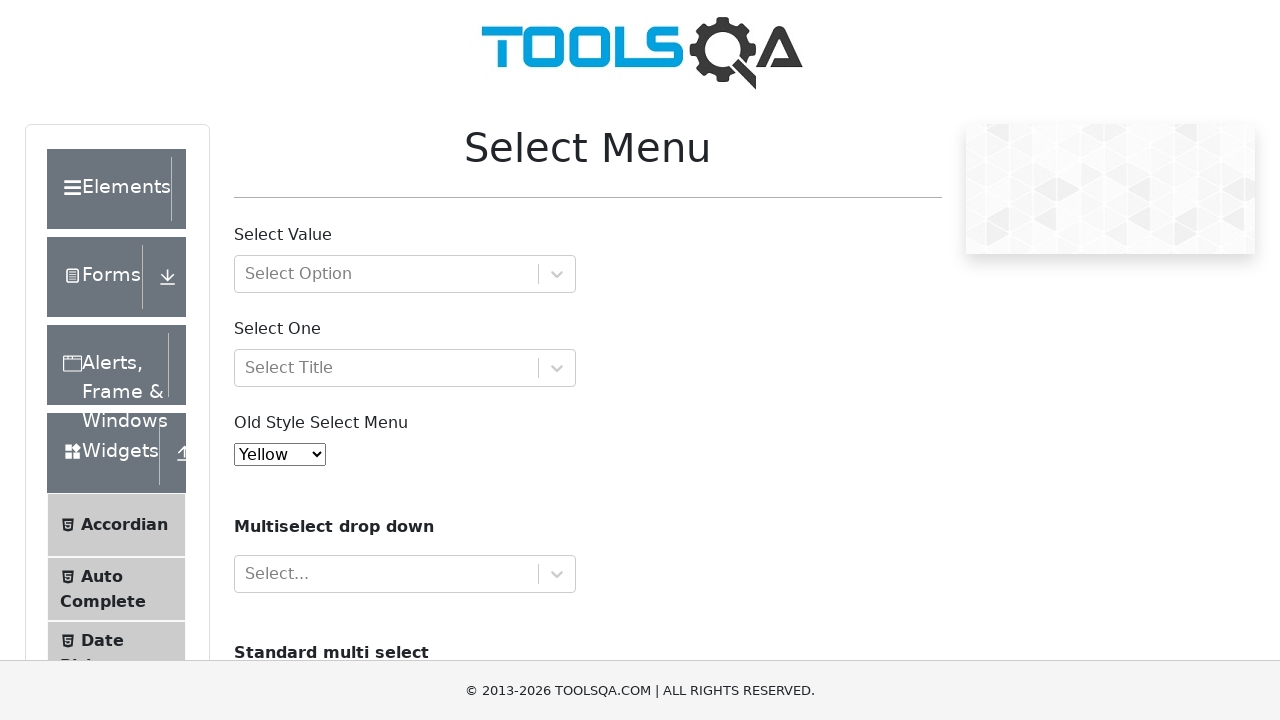

Selected 'Magenta' option using visible text label on #oldSelectMenu
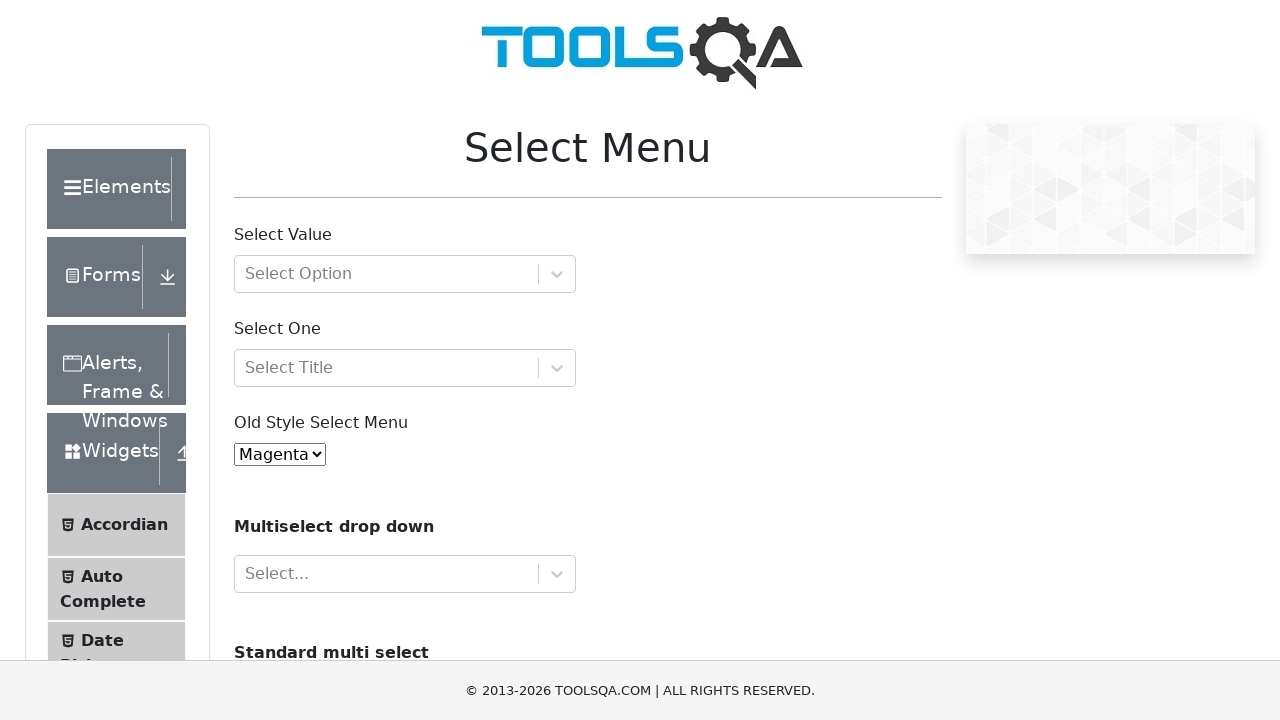

Selected option with value attribute '10' on #oldSelectMenu
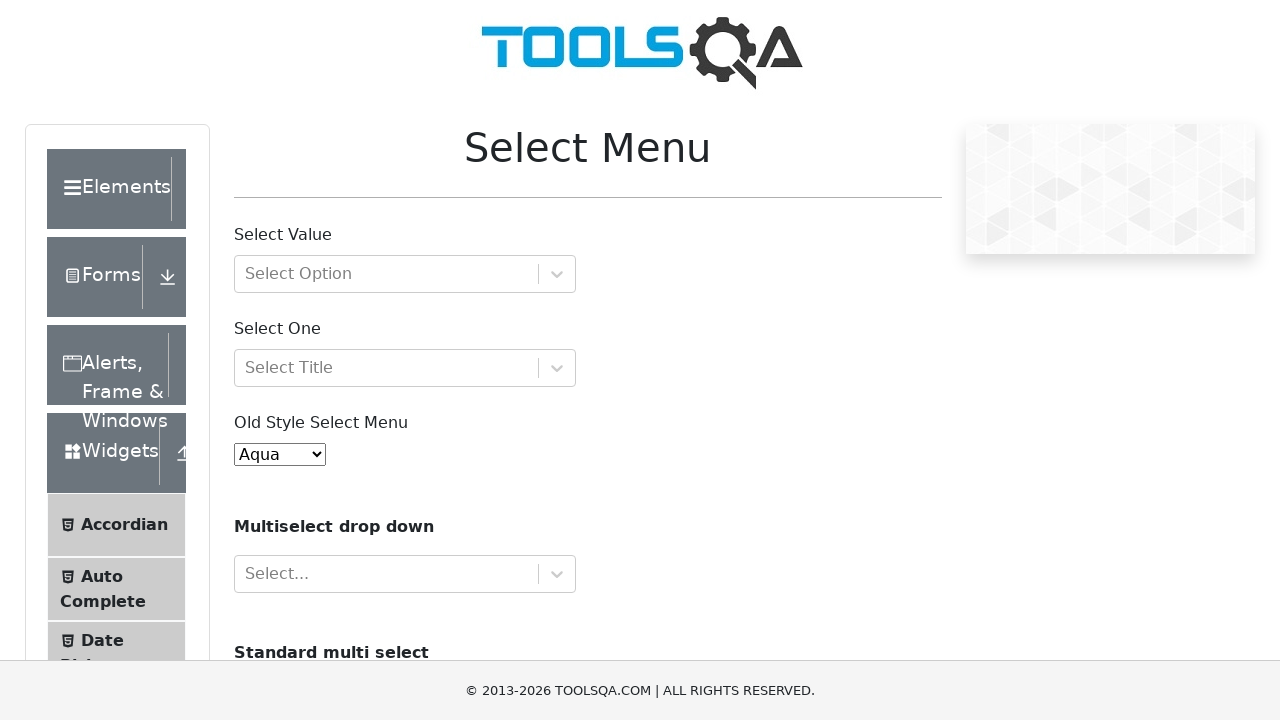

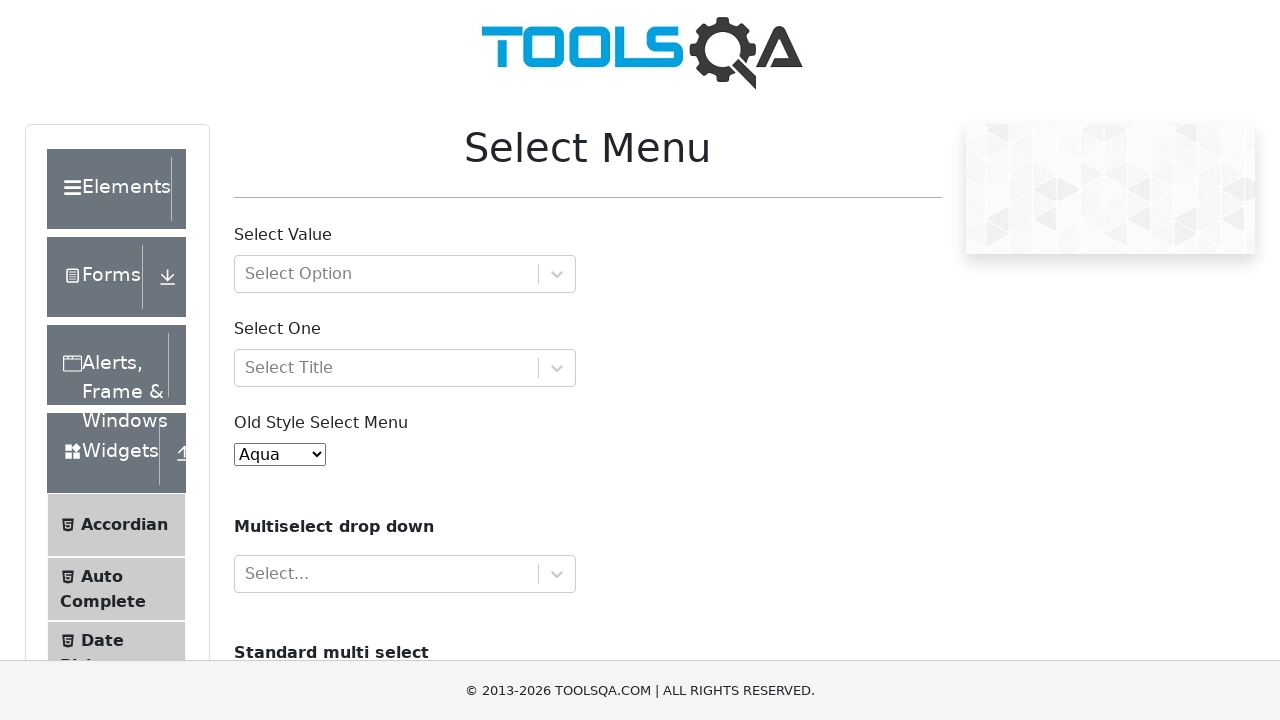